Tests unchecking only the checked checkboxes on the page, leaving unchecked ones unchanged

Starting URL: https://the-internet.herokuapp.com/checkboxes

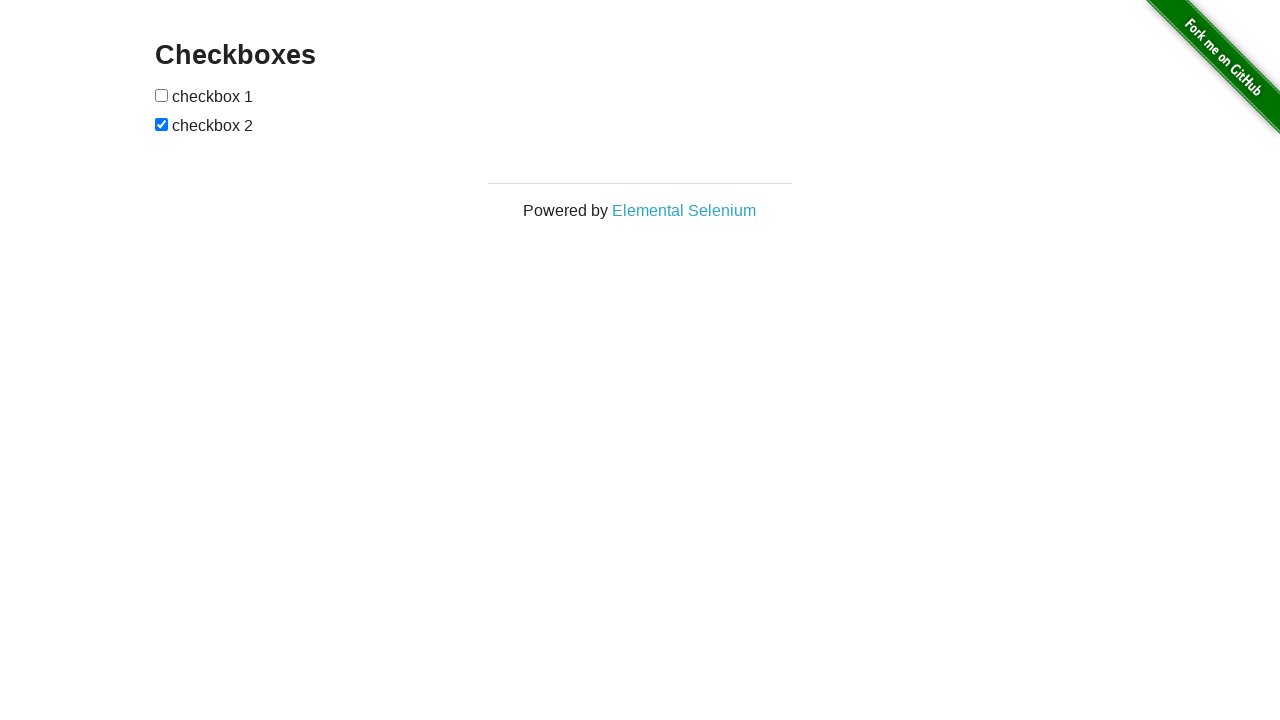

Waited for checkboxes to be present on the page
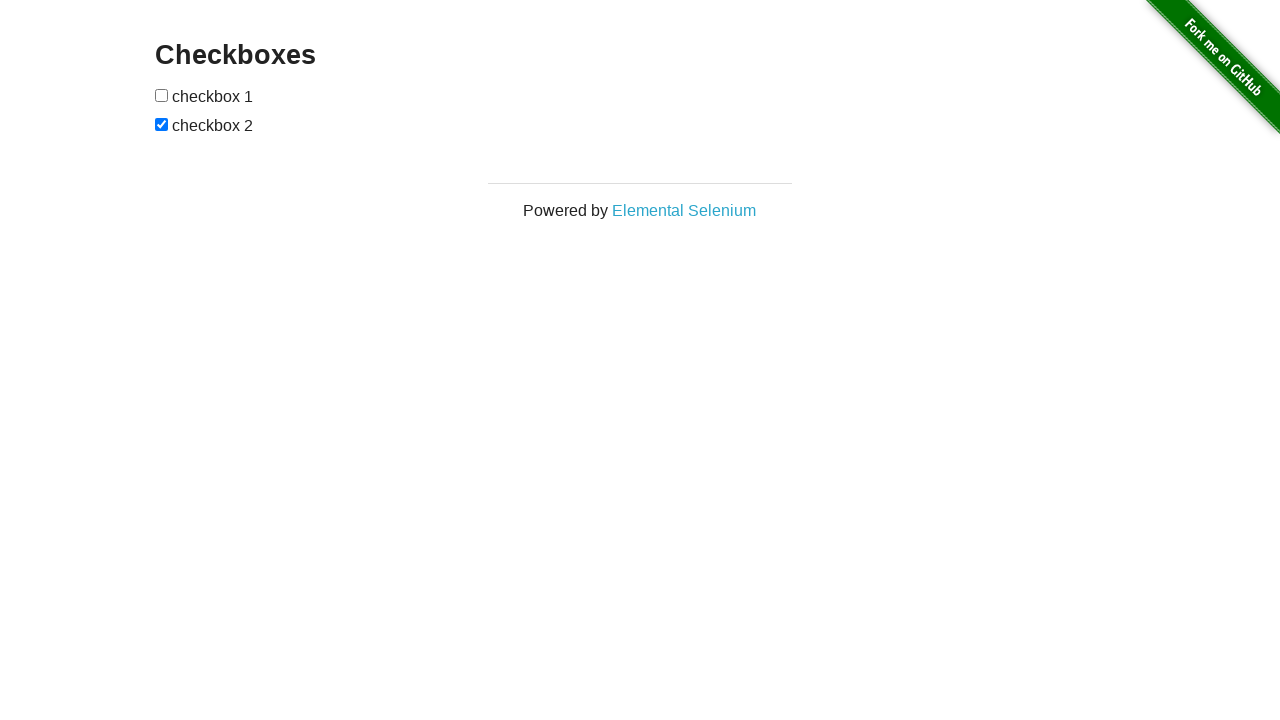

Located all checkboxes on the page
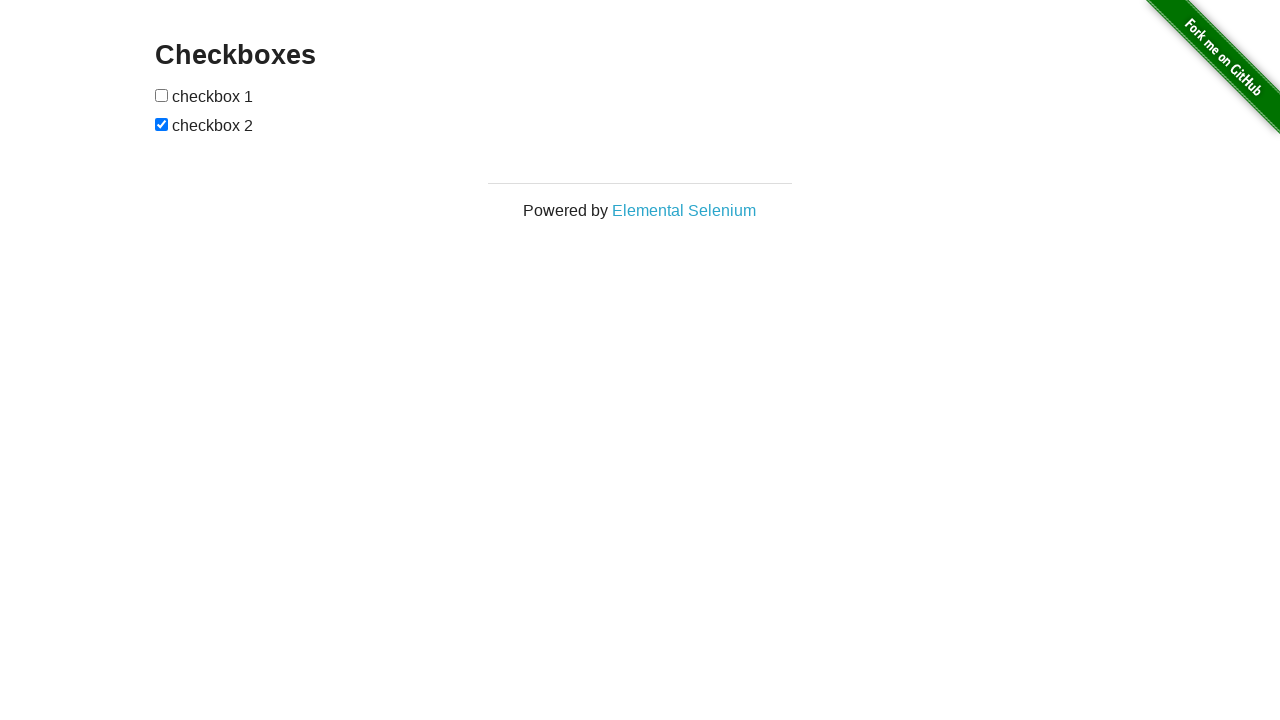

Found 2 checkboxes on the page
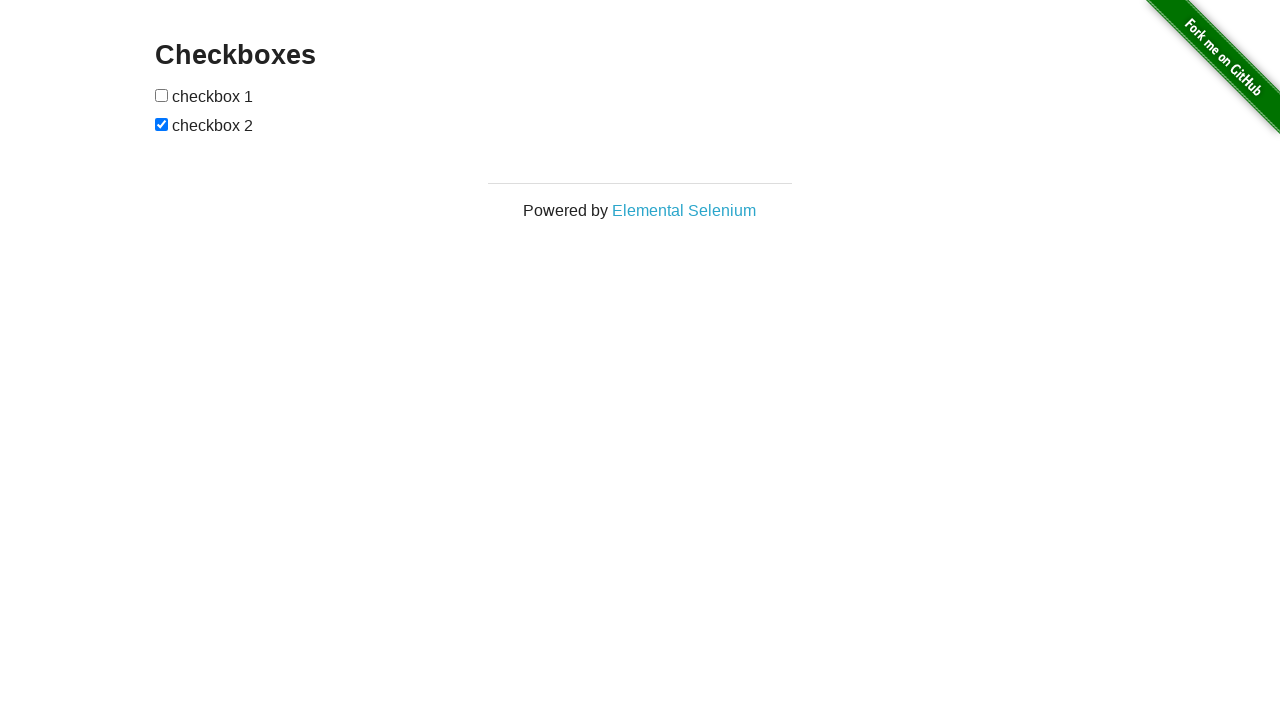

Selected checkbox 1 of 2
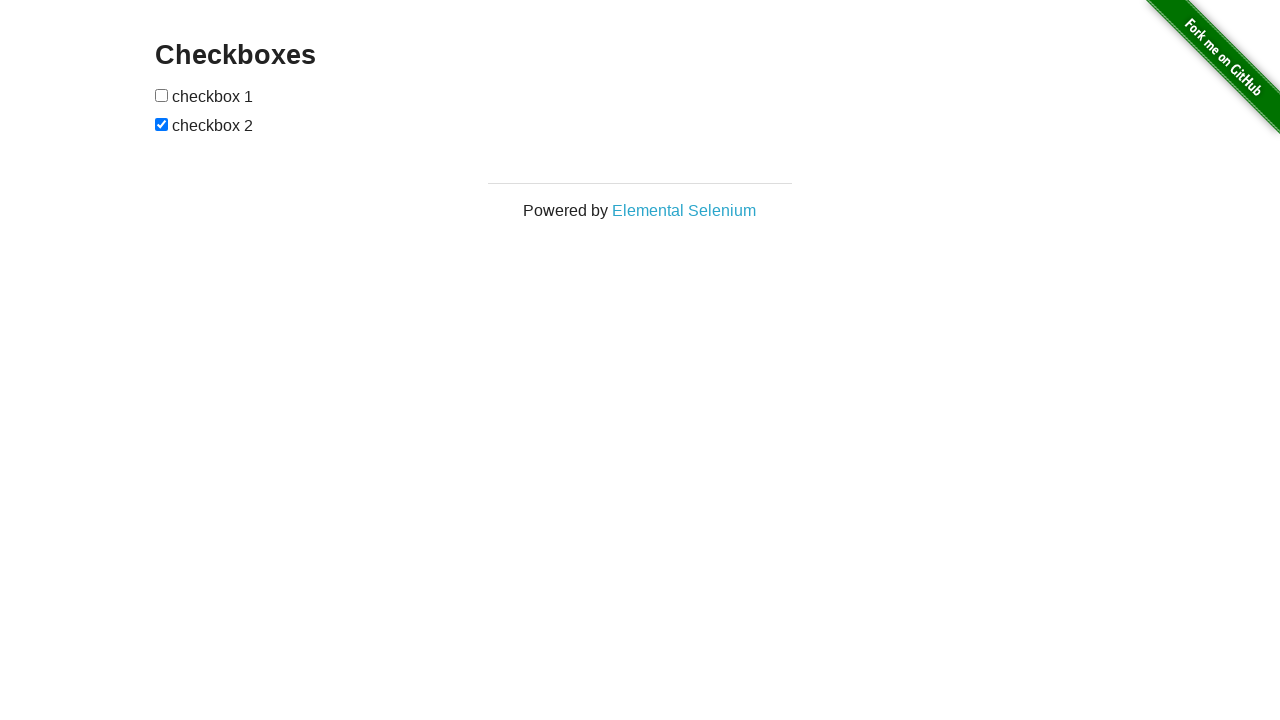

Checkbox 1 was already unchecked, left unchanged
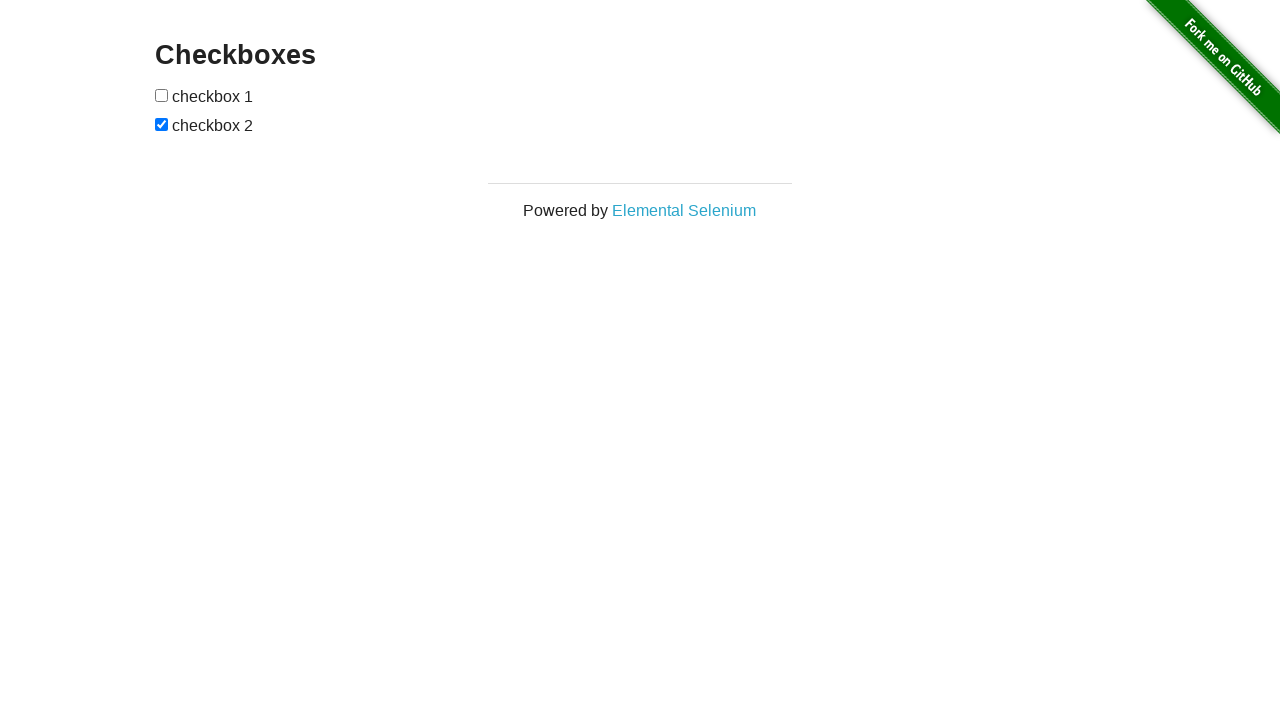

Selected checkbox 2 of 2
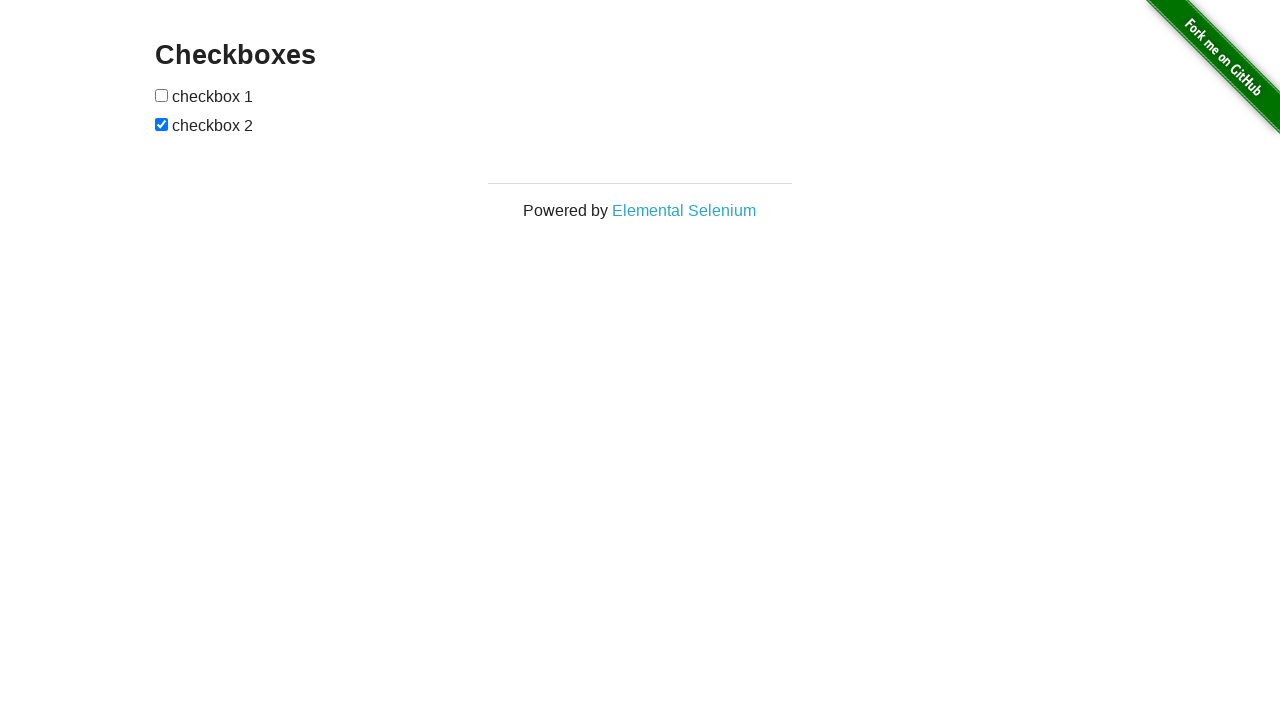

Unchecked checkbox 2 as it was checked at (162, 124) on #checkboxes input[type='checkbox'] >> nth=1
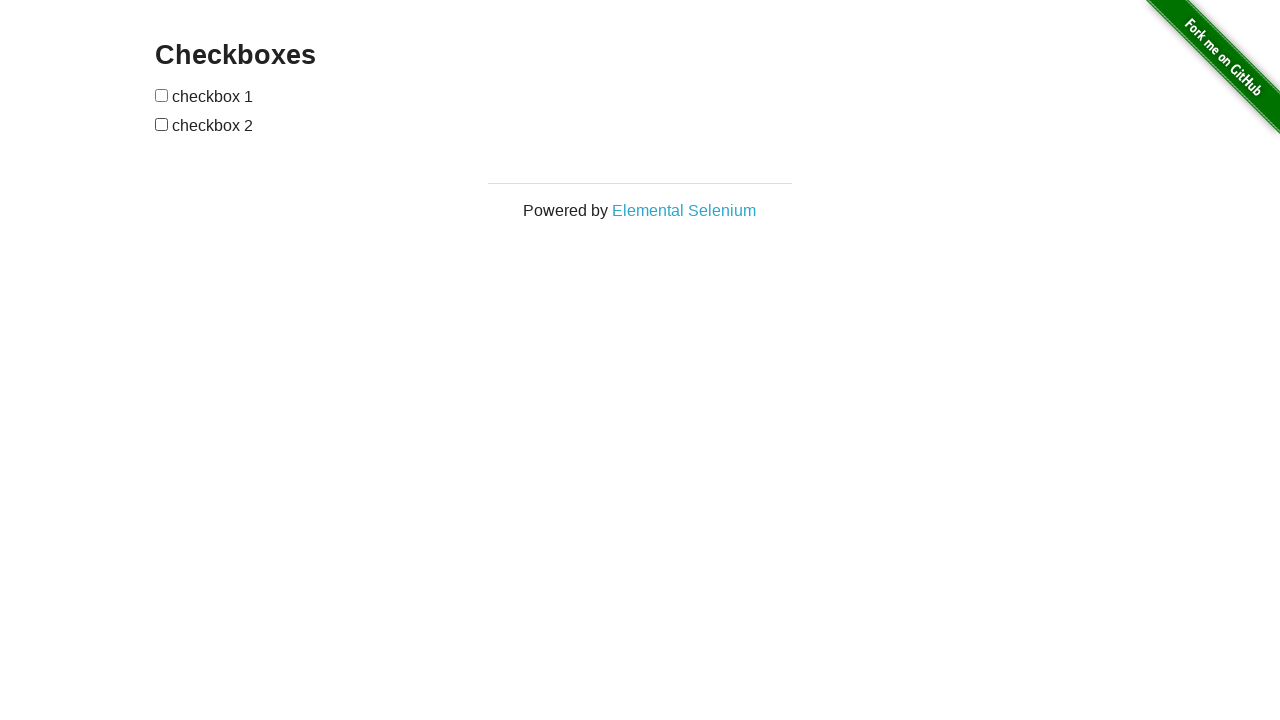

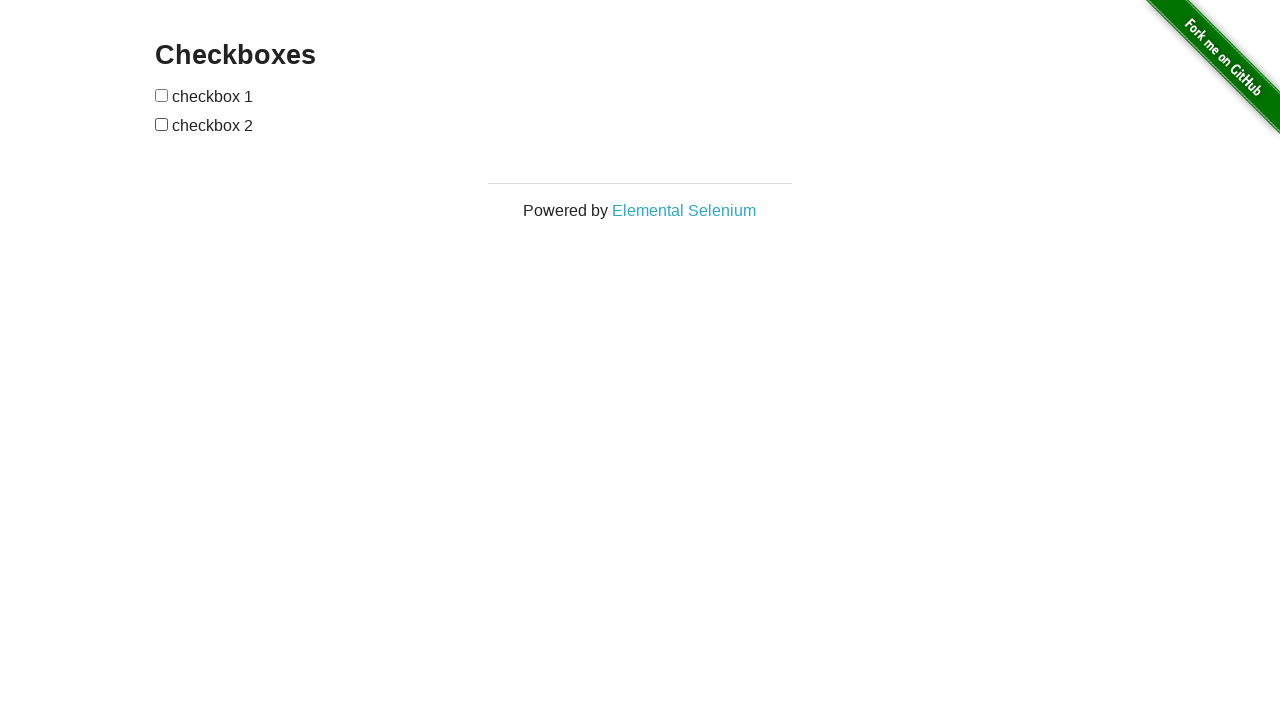